Tests handling a simple JavaScript alert by clicking the Simple Alert button, switching to the alert dialog, and accepting it.

Starting URL: https://v1.training-support.net/selenium/javascript-alerts

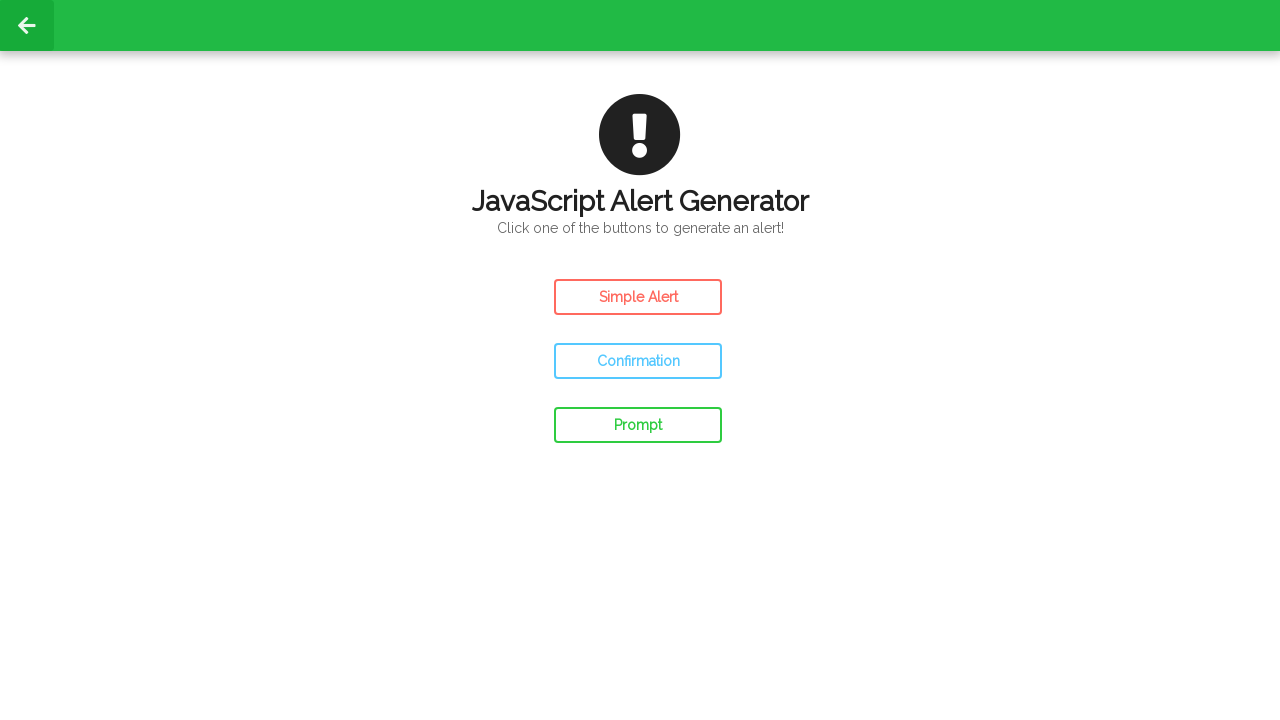

Clicked the Simple Alert button at (638, 297) on #simple
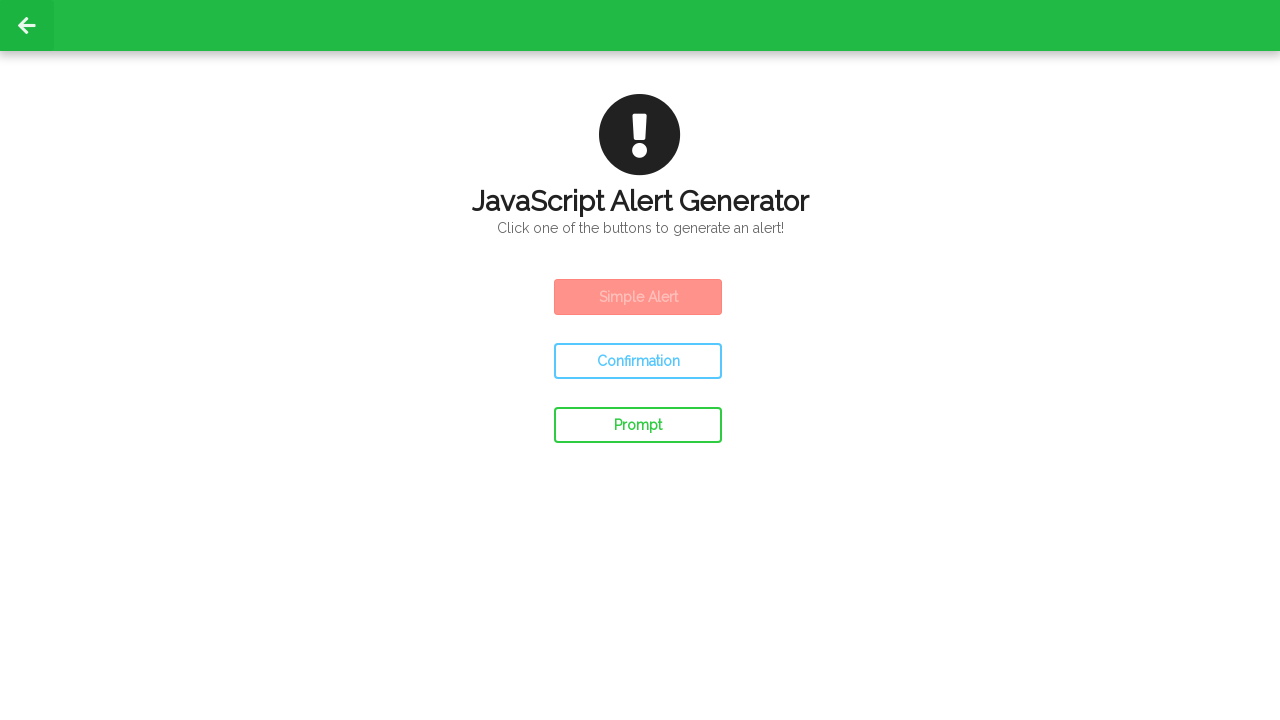

Set up dialog handler to accept alert
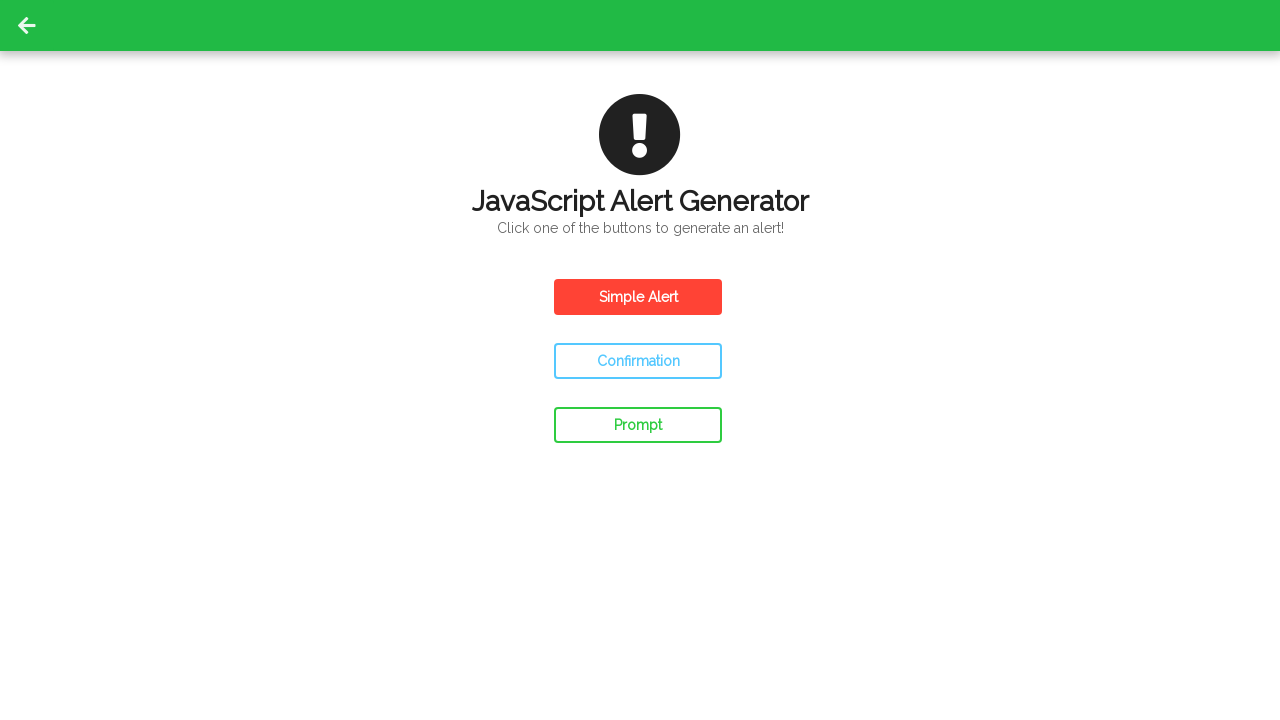

Waited 500ms for alert to be processed
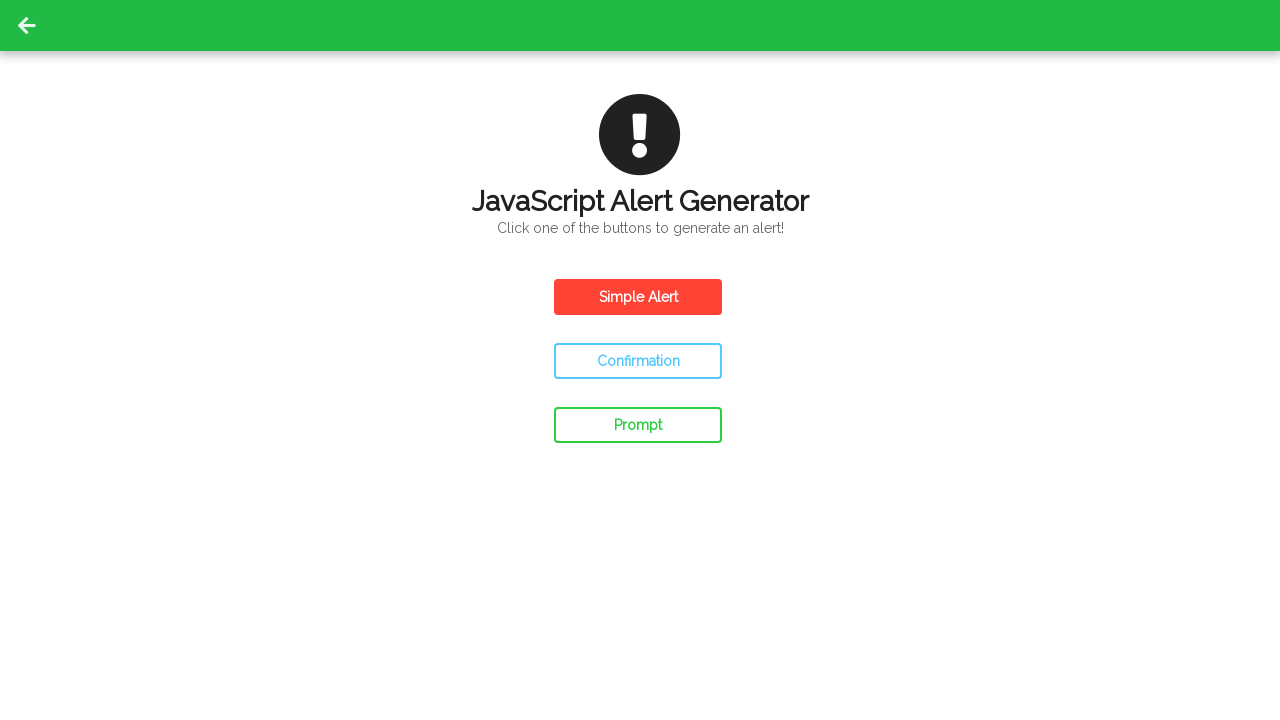

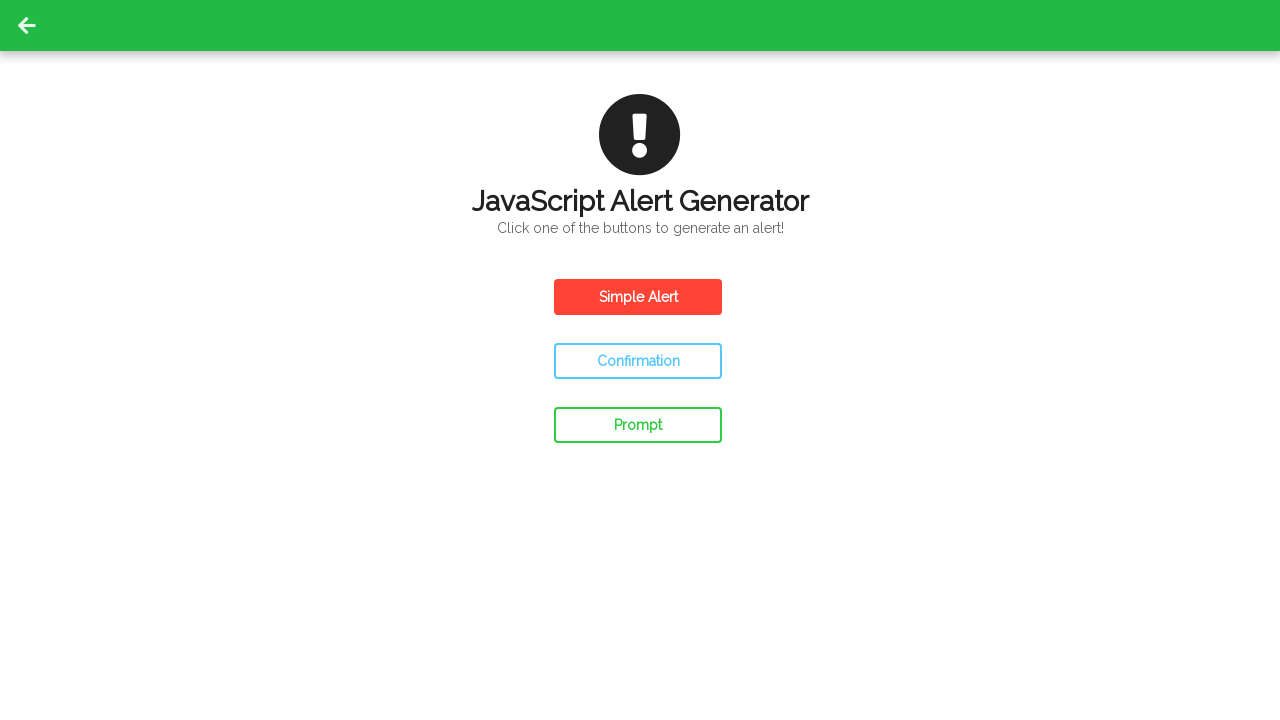